Navigates to the OrangeHRM demo application and verifies the page loads correctly by checking the page title equals "OrangeHRM"

Starting URL: https://opensource-demo.orangehrmlive.com/

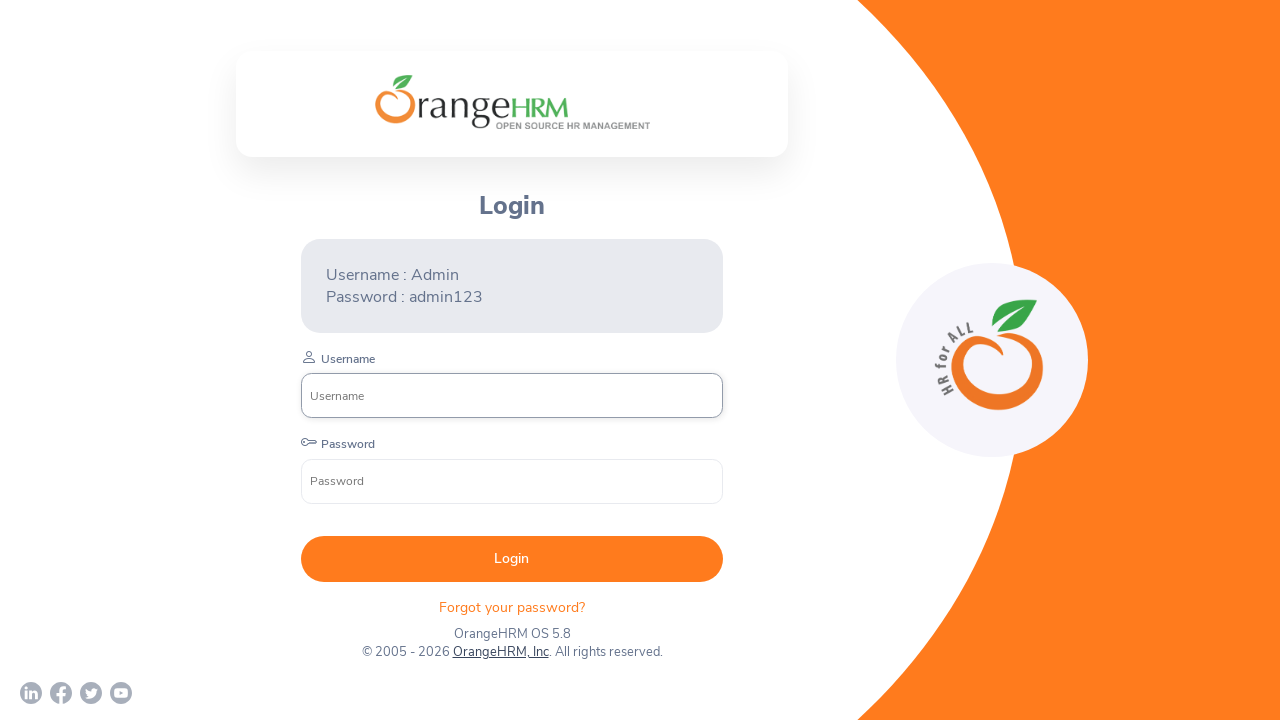

Navigated to OrangeHRM demo application
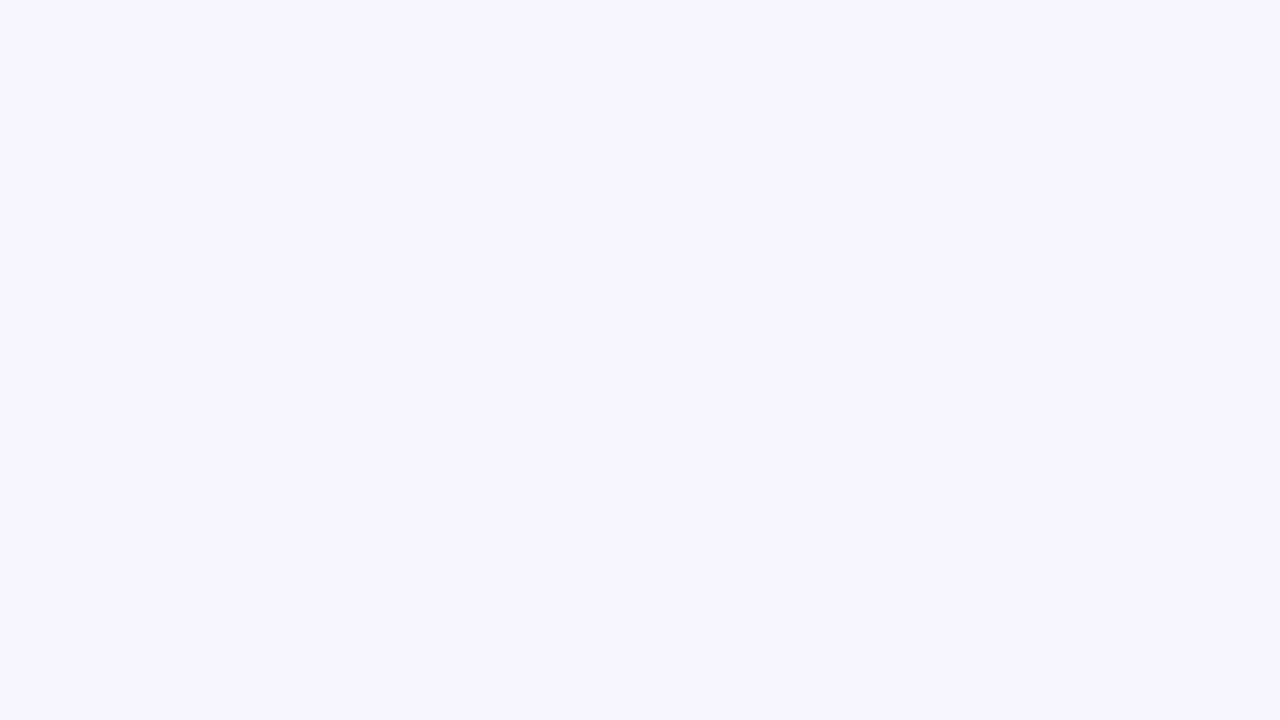

Page loaded successfully (domcontentloaded state)
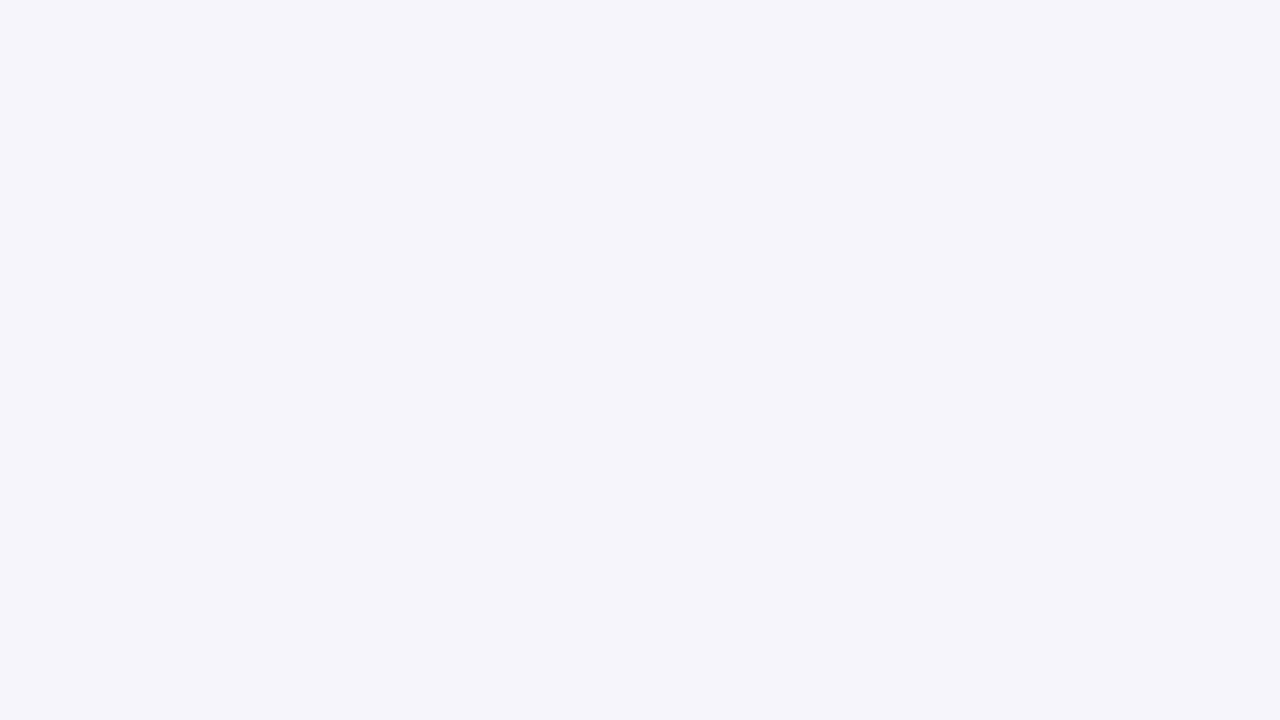

Retrieved page title: 'OrangeHRM'
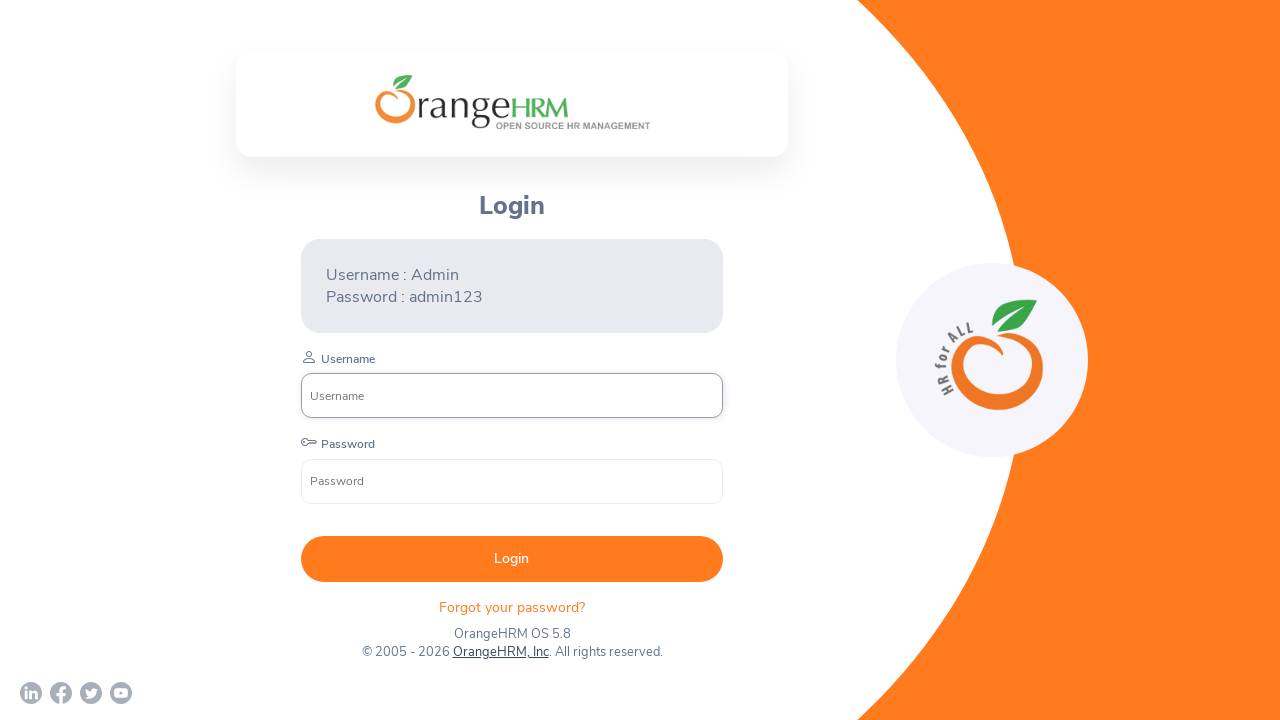

Verified page title equals 'OrangeHRM'
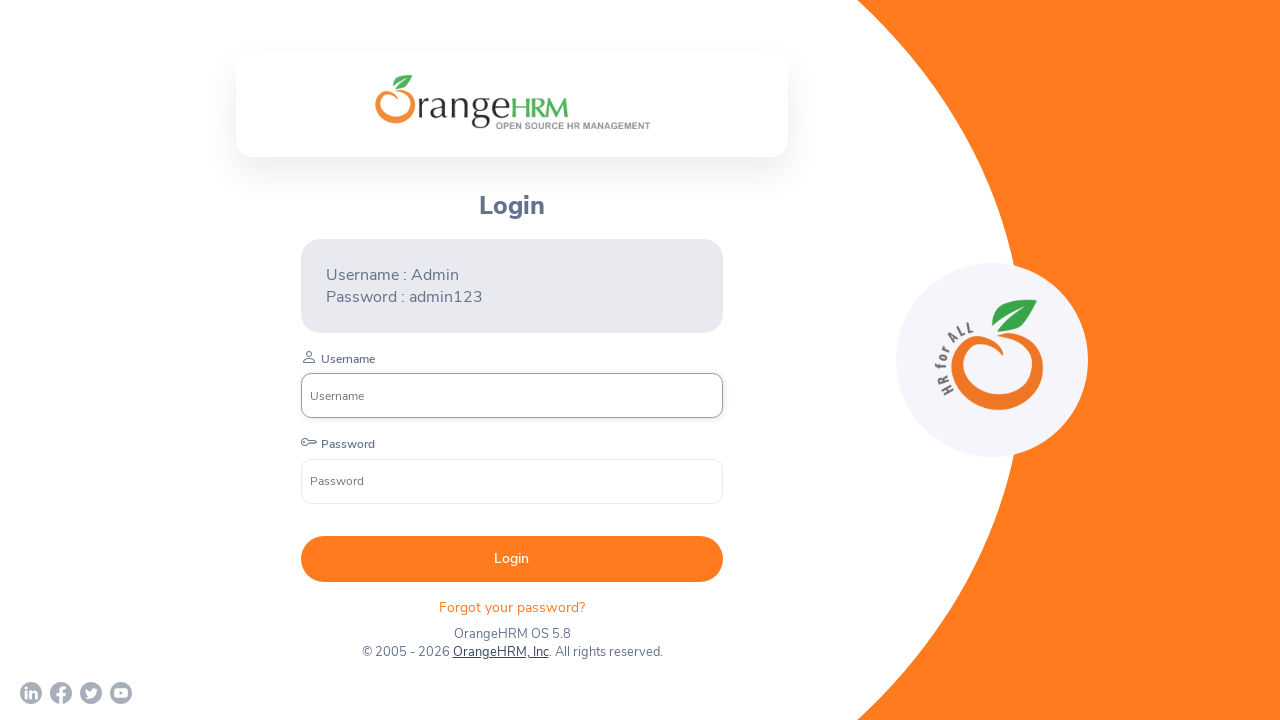

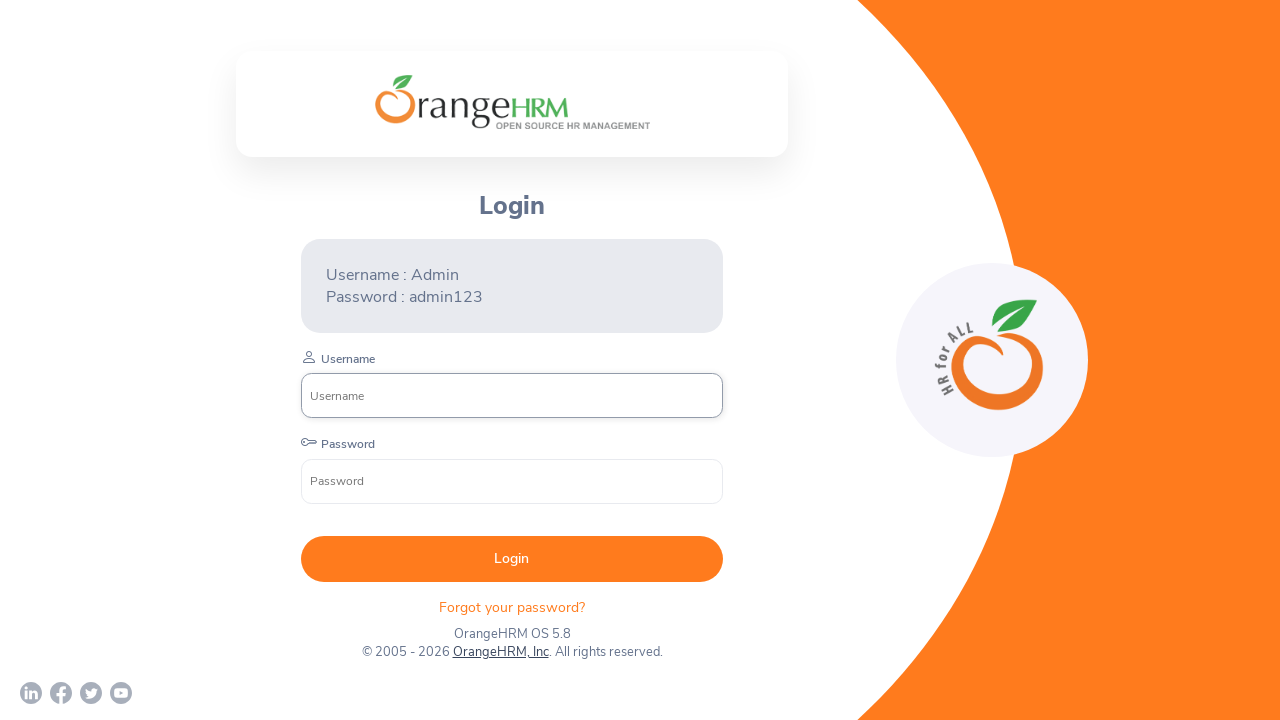